Tests dynamic loading by clicking a start button and waiting for dynamically loaded content to appear

Starting URL: http://the-internet.herokuapp.com/dynamic_loading/2

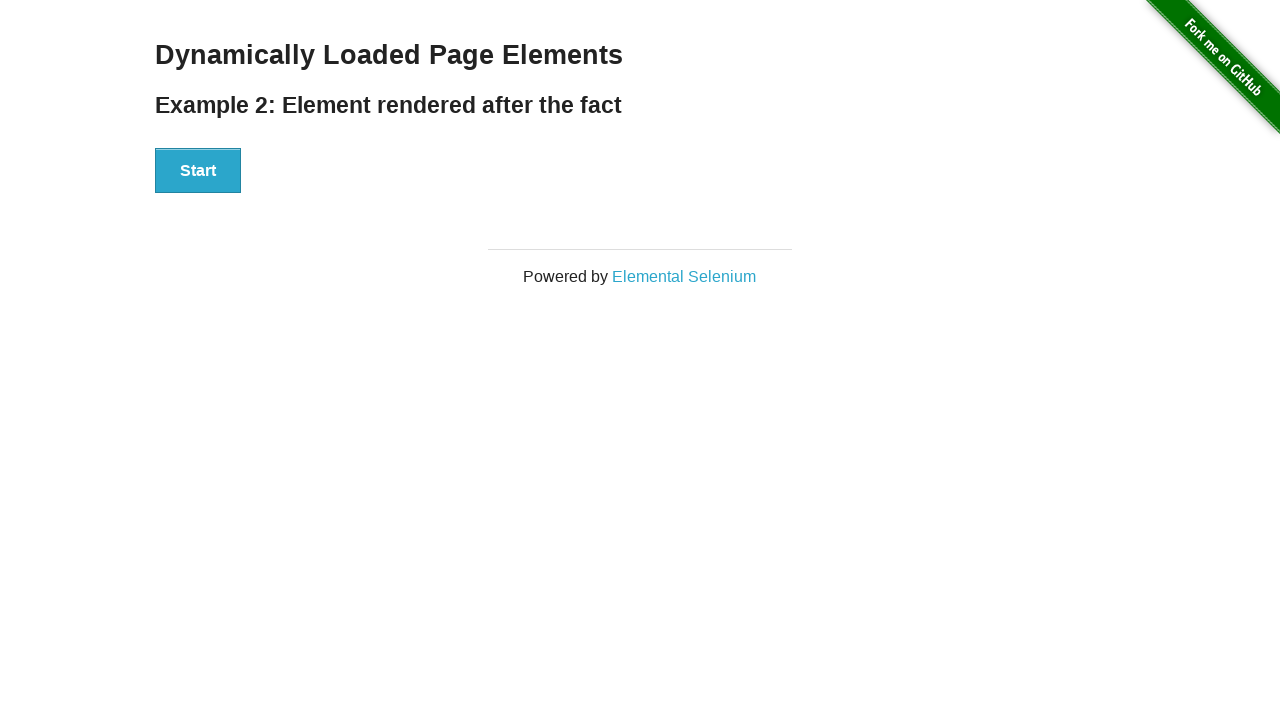

Clicked start button to trigger dynamic loading at (198, 171) on xpath=//div[@id='start']//button
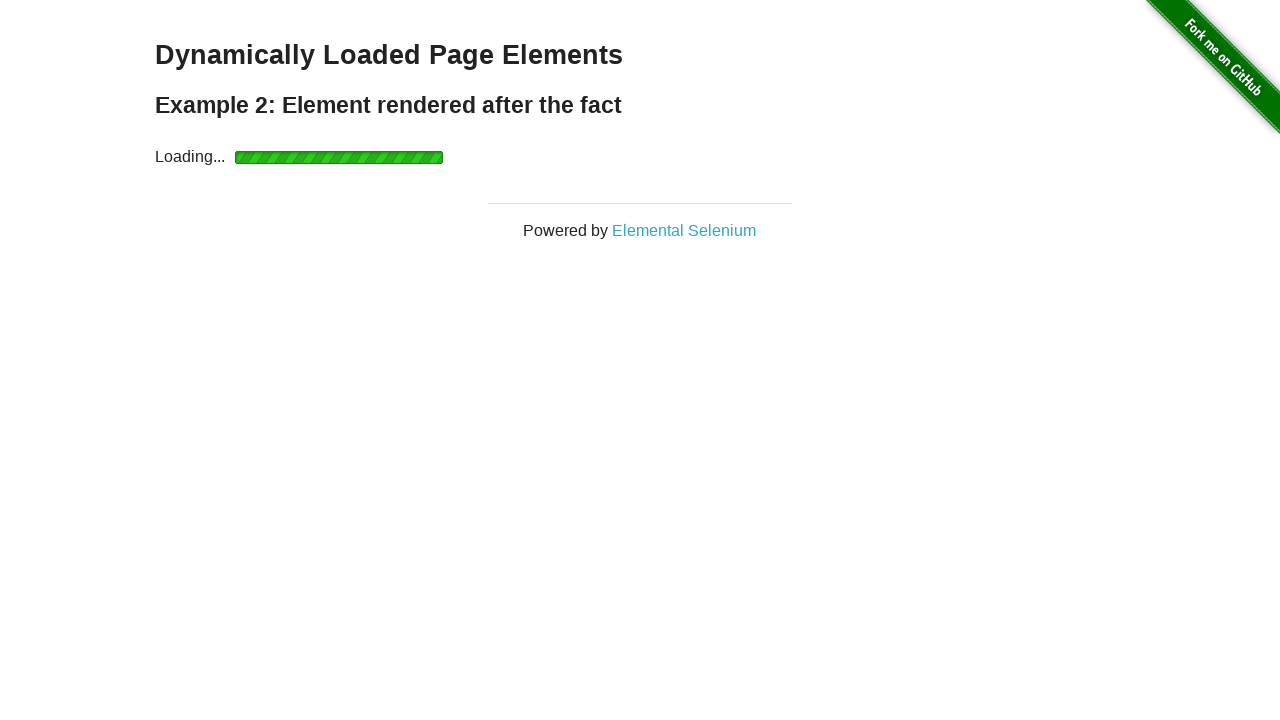

Waited for dynamically loaded content to appear
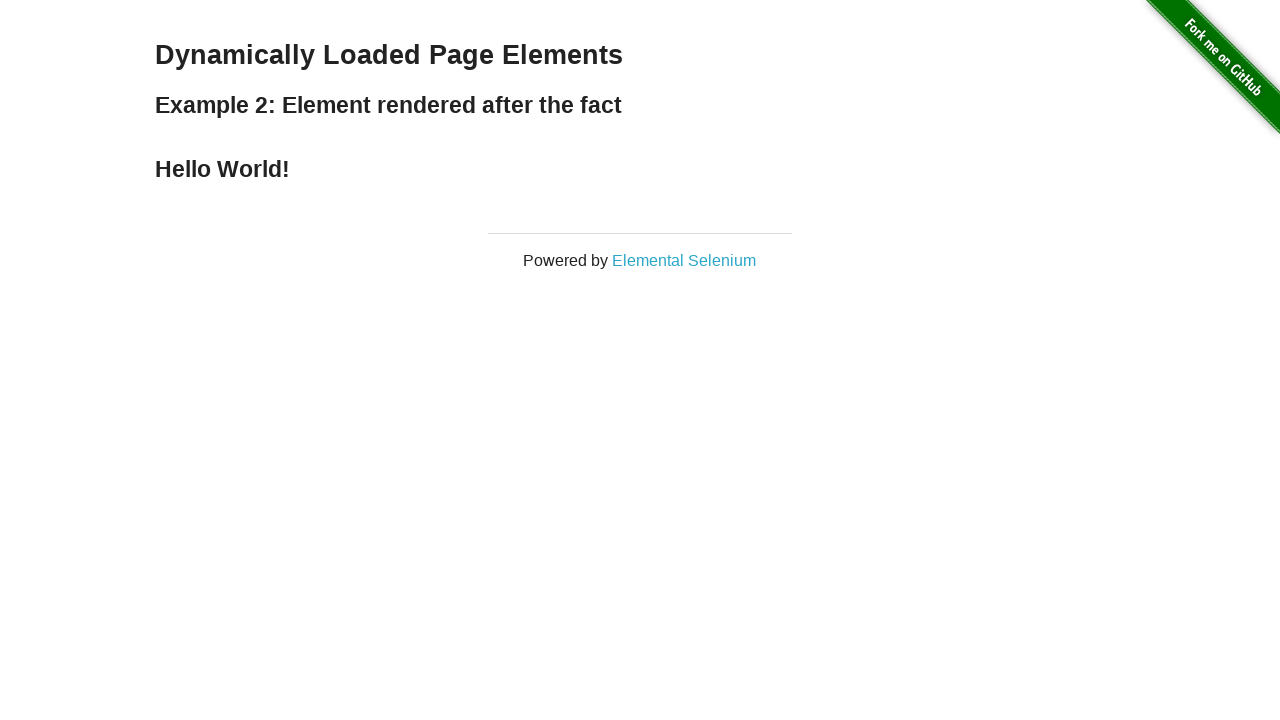

Retrieved dynamically loaded text: Hello World!
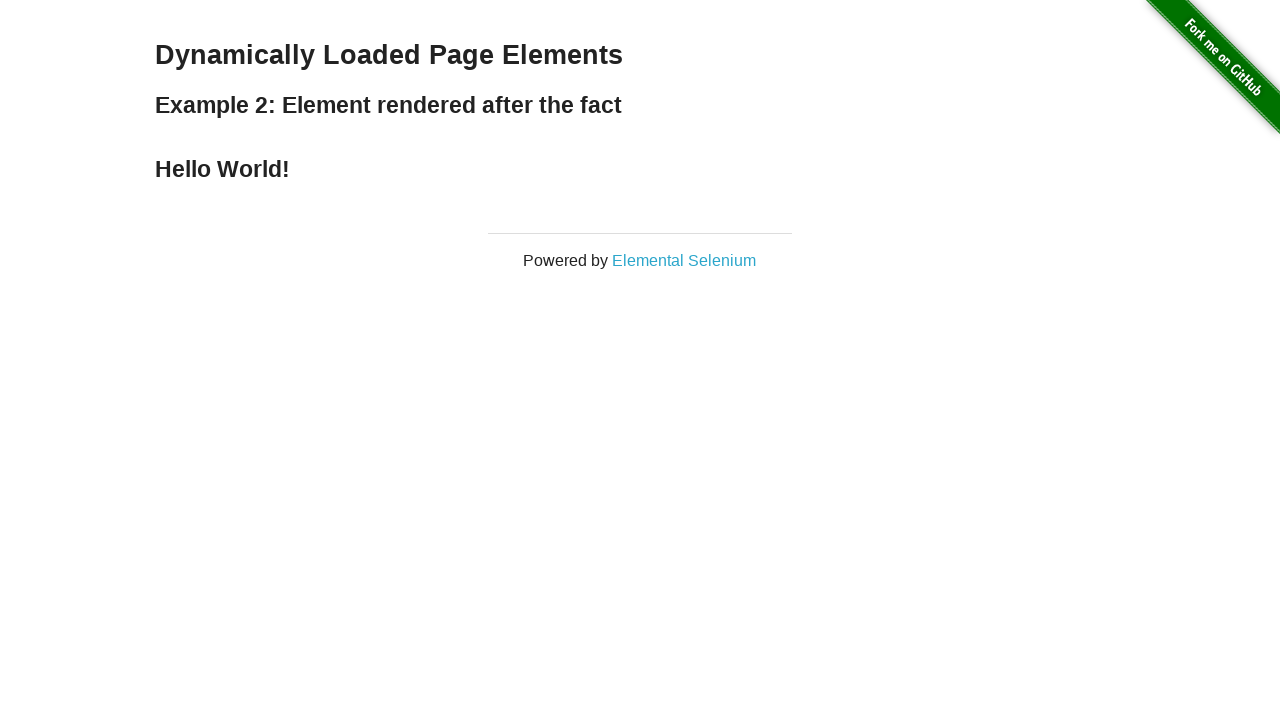

Printed dynamically loaded text to console
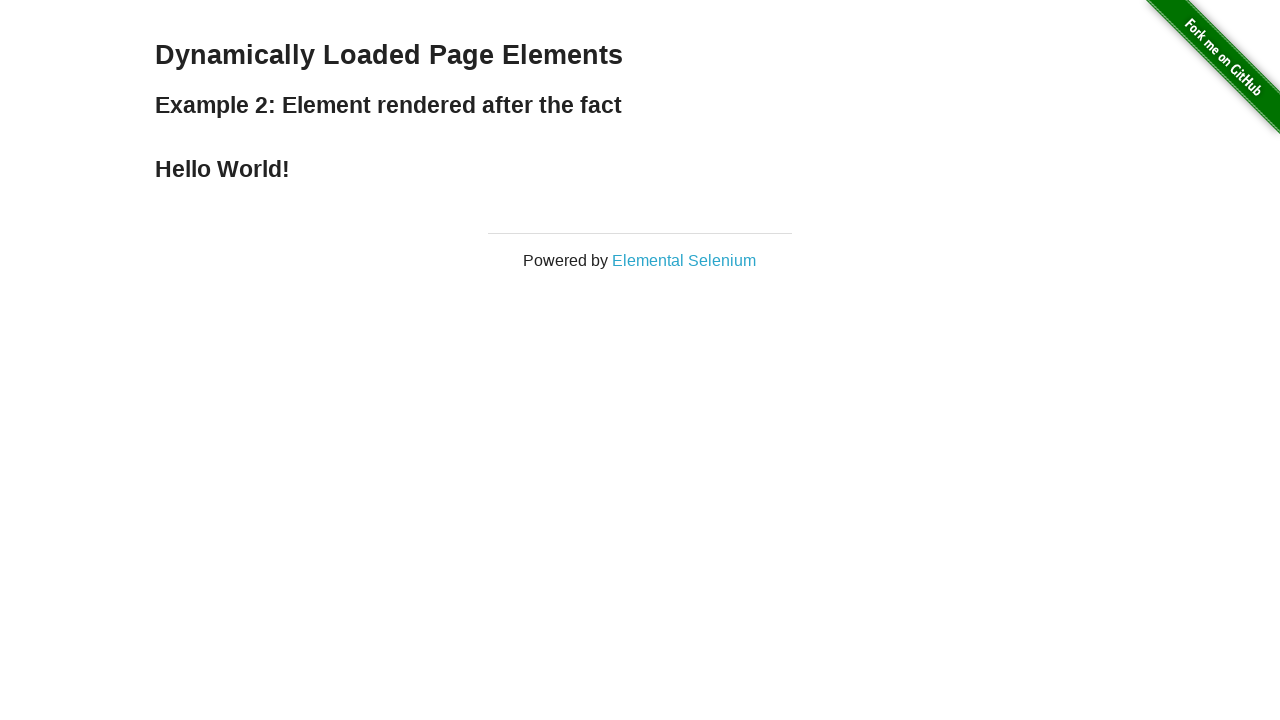

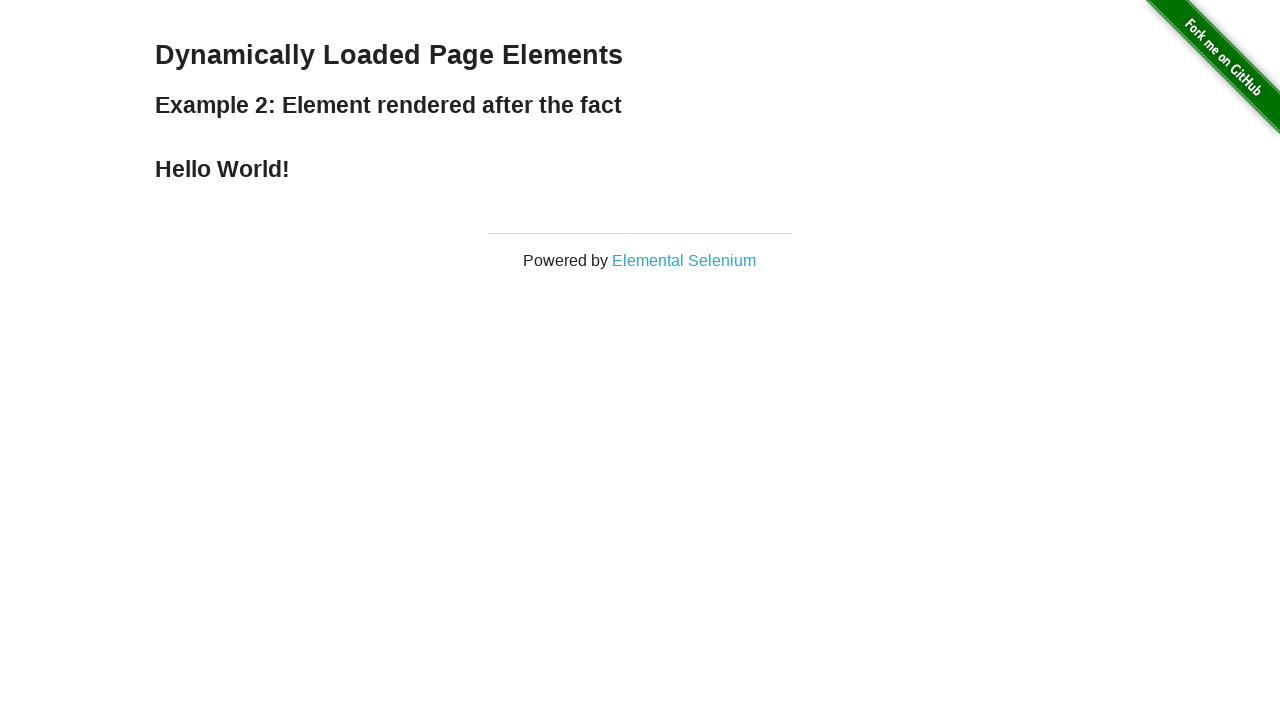